Tests JavaScript prompt dialog by clicking a button, entering text into the prompt, accepting it, and verifying the entered text appears on the page

Starting URL: https://www.selenium.dev/selenium/web/alerts.html

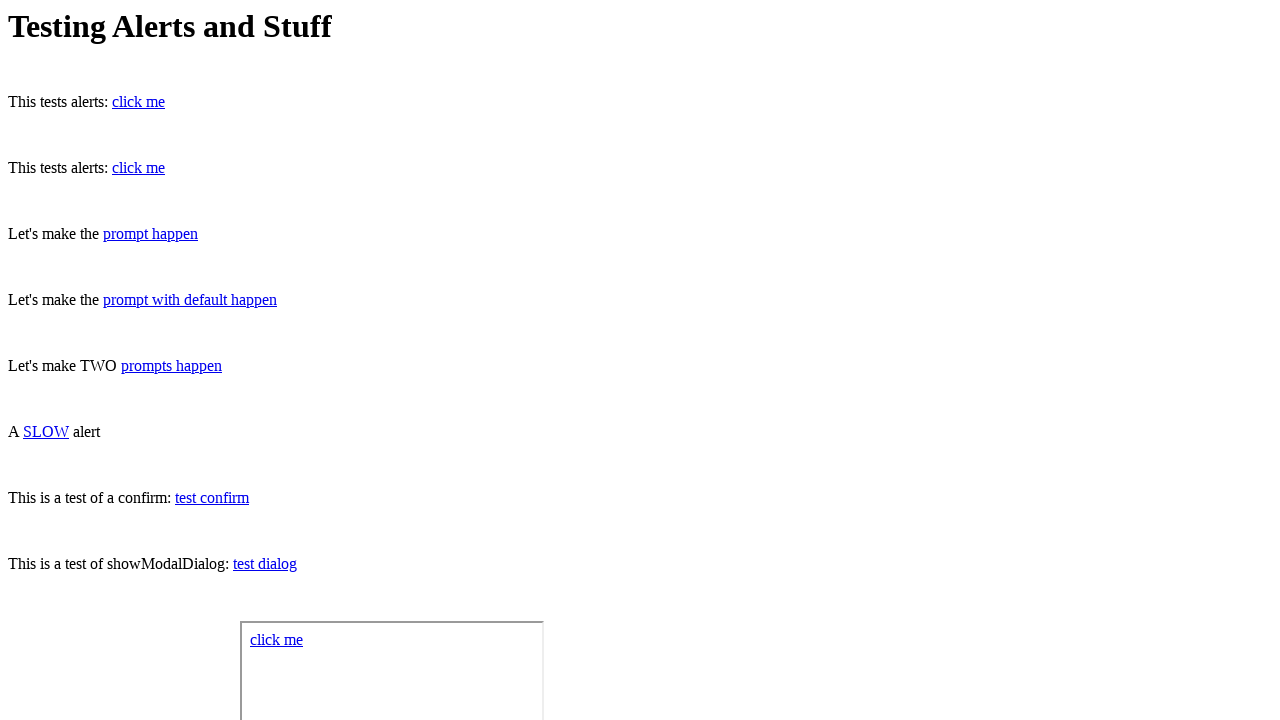

Set up dialog handler to accept prompt with text 'ismet'
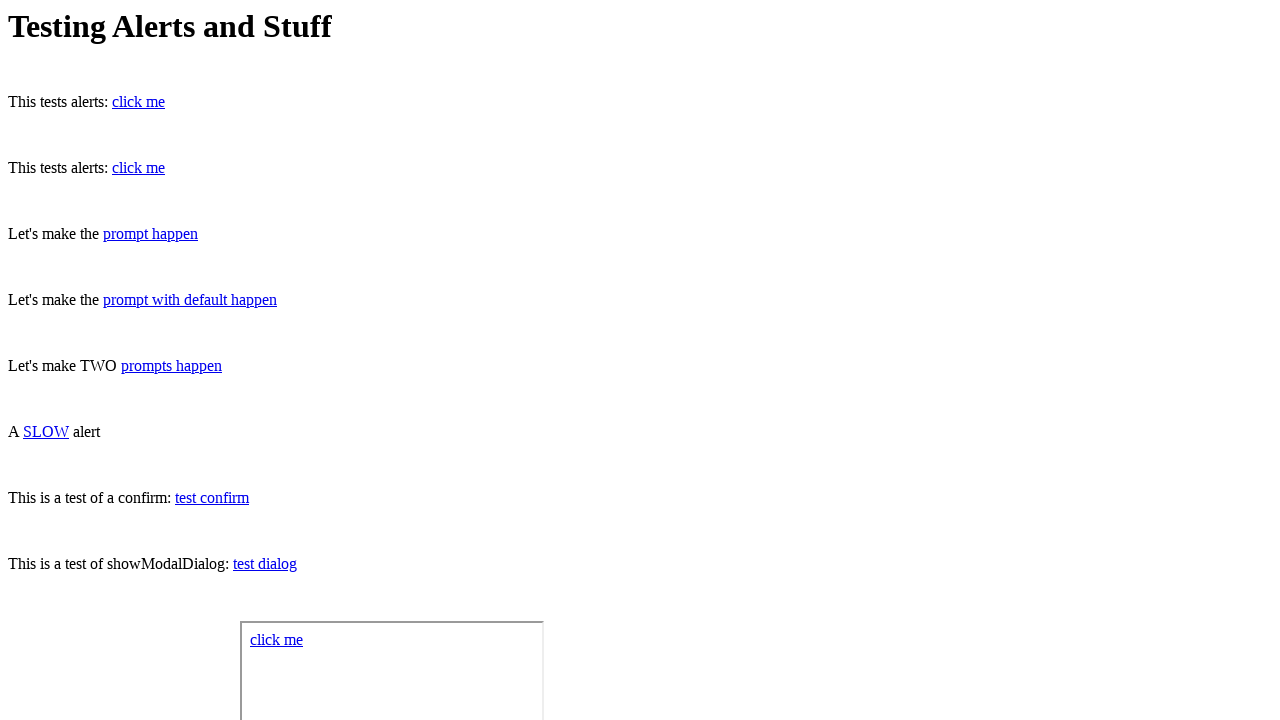

Clicked the prompt button to trigger JavaScript prompt dialog at (150, 234) on #prompt
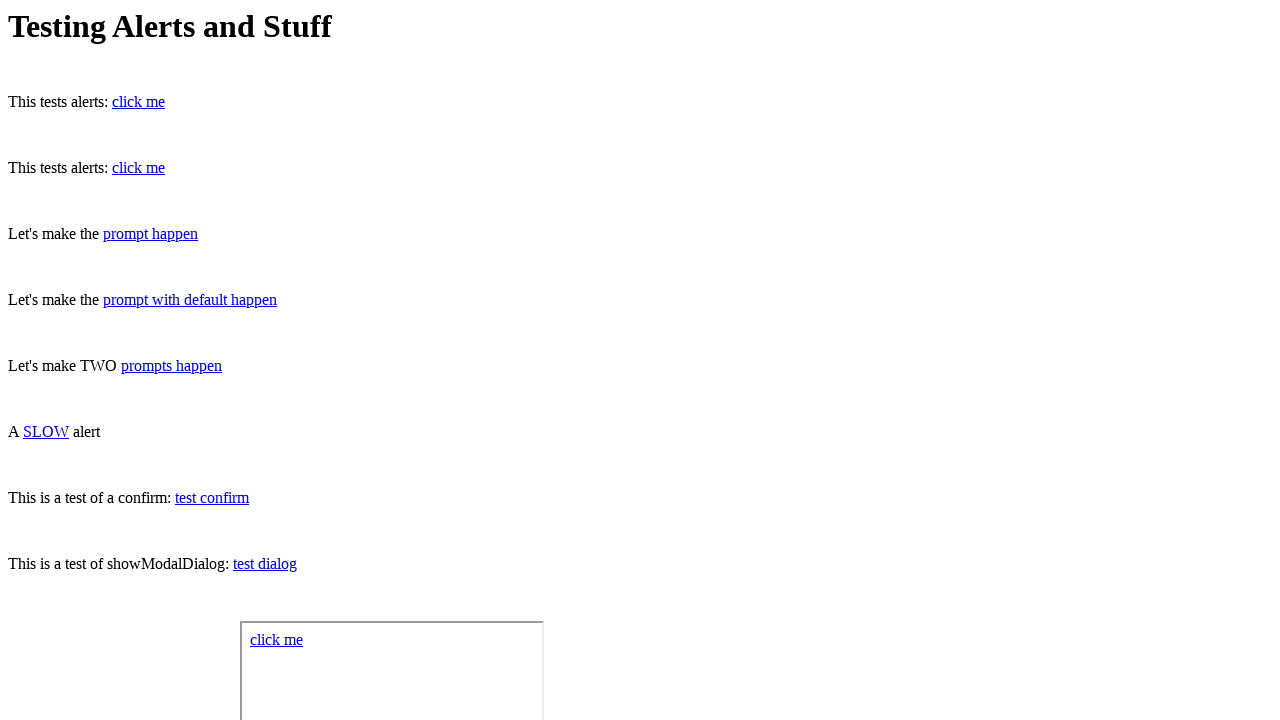

Waited for text element to appear after prompt was accepted
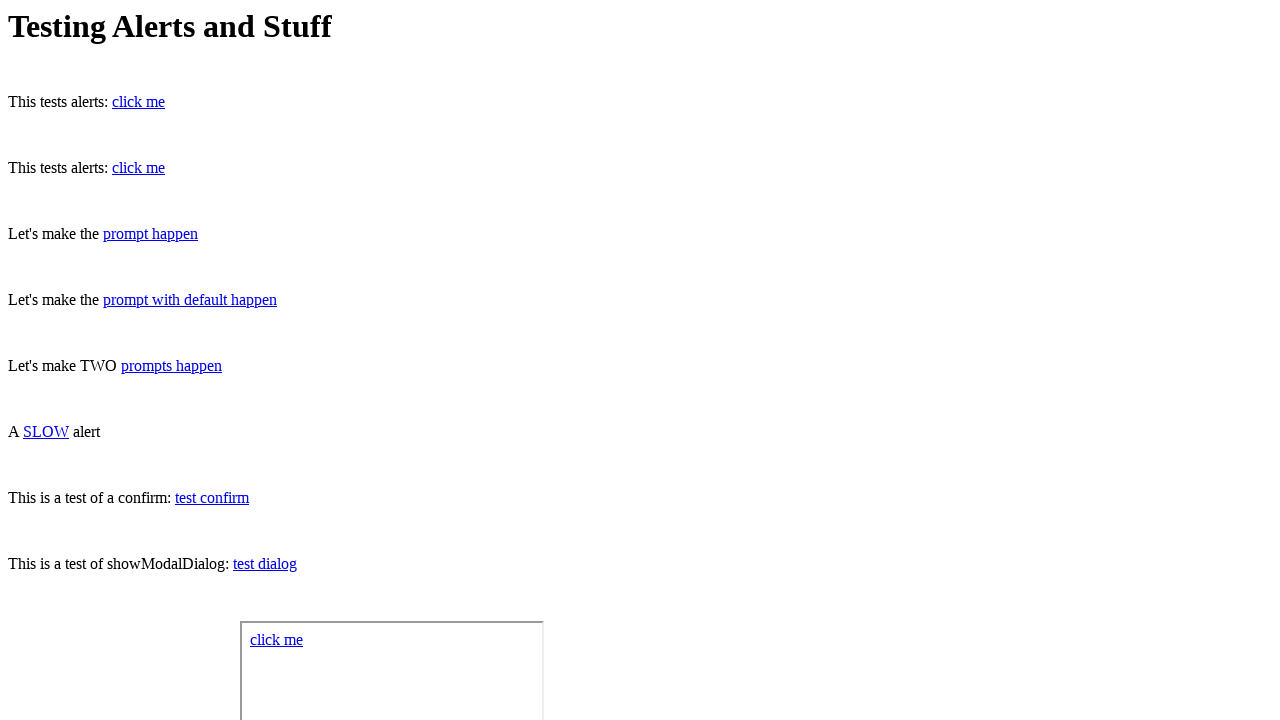

Scrolled text element into view
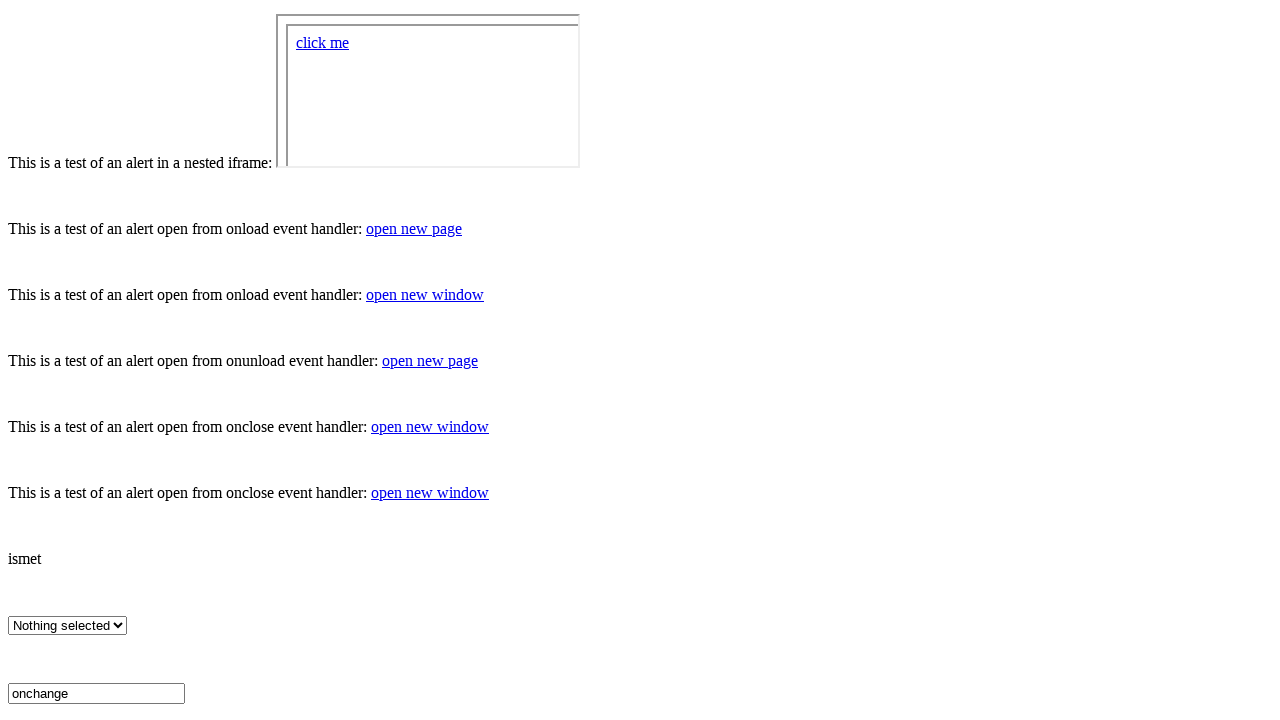

Verified that entered text 'ismet' appears on the page
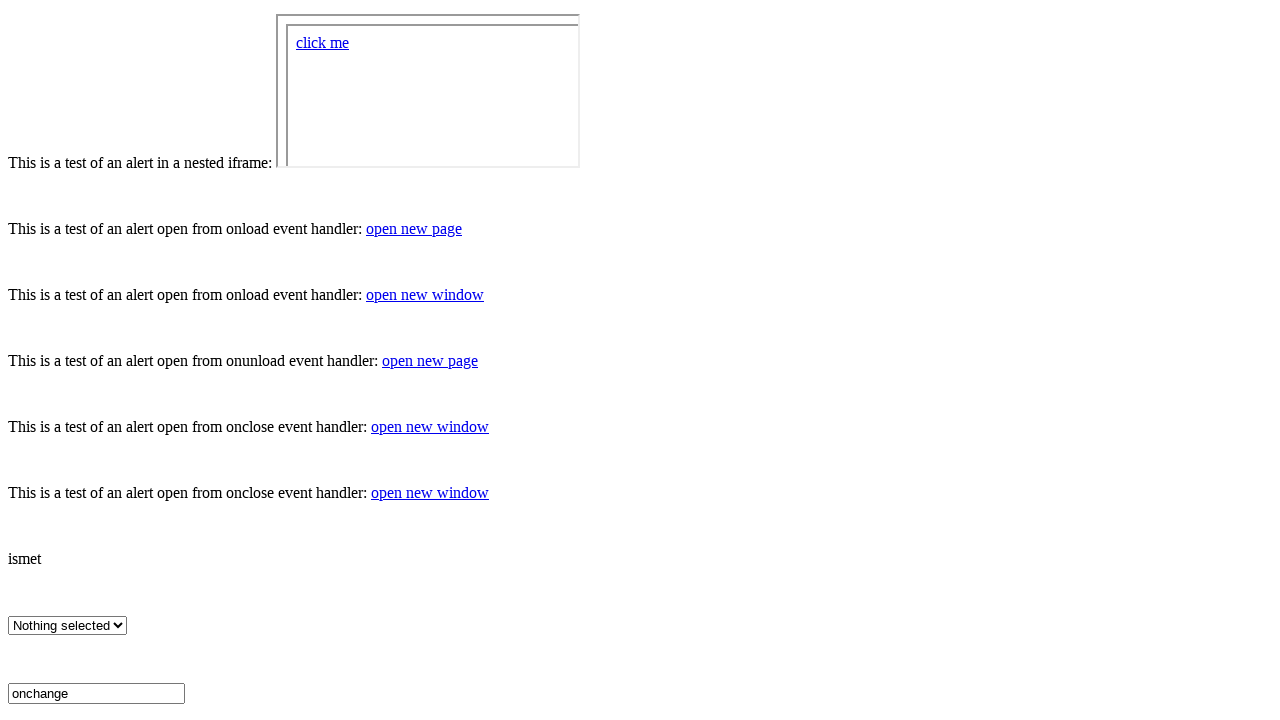

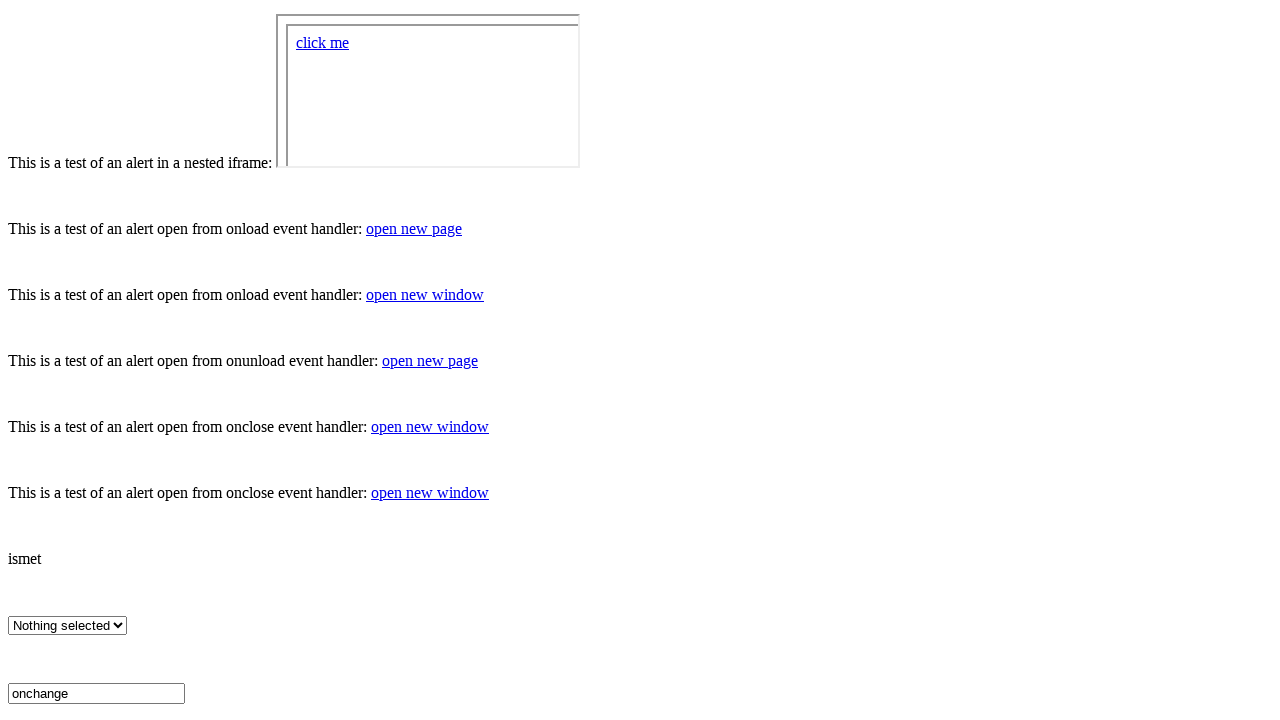